Navigates to demoblaze.com and counts the number of Samsung products displayed on the page

Starting URL: https://www.demoblaze.com/

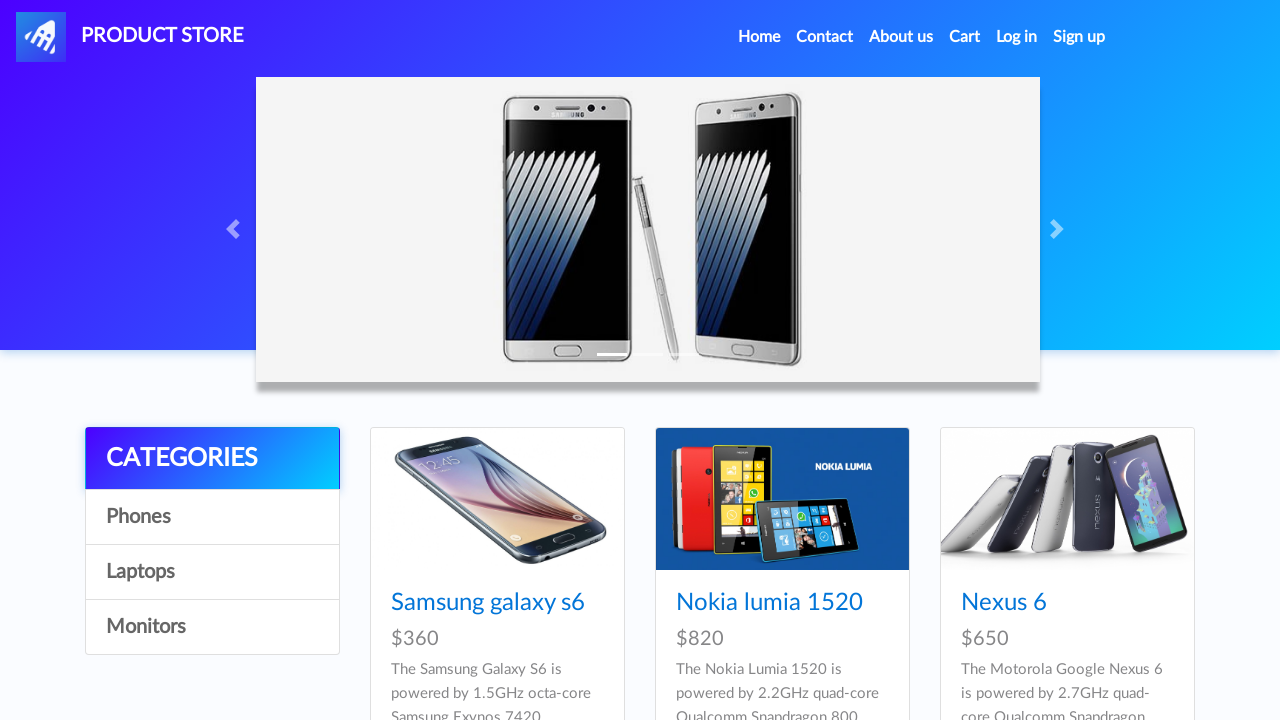

Waited for product cards to load on demoblaze.com
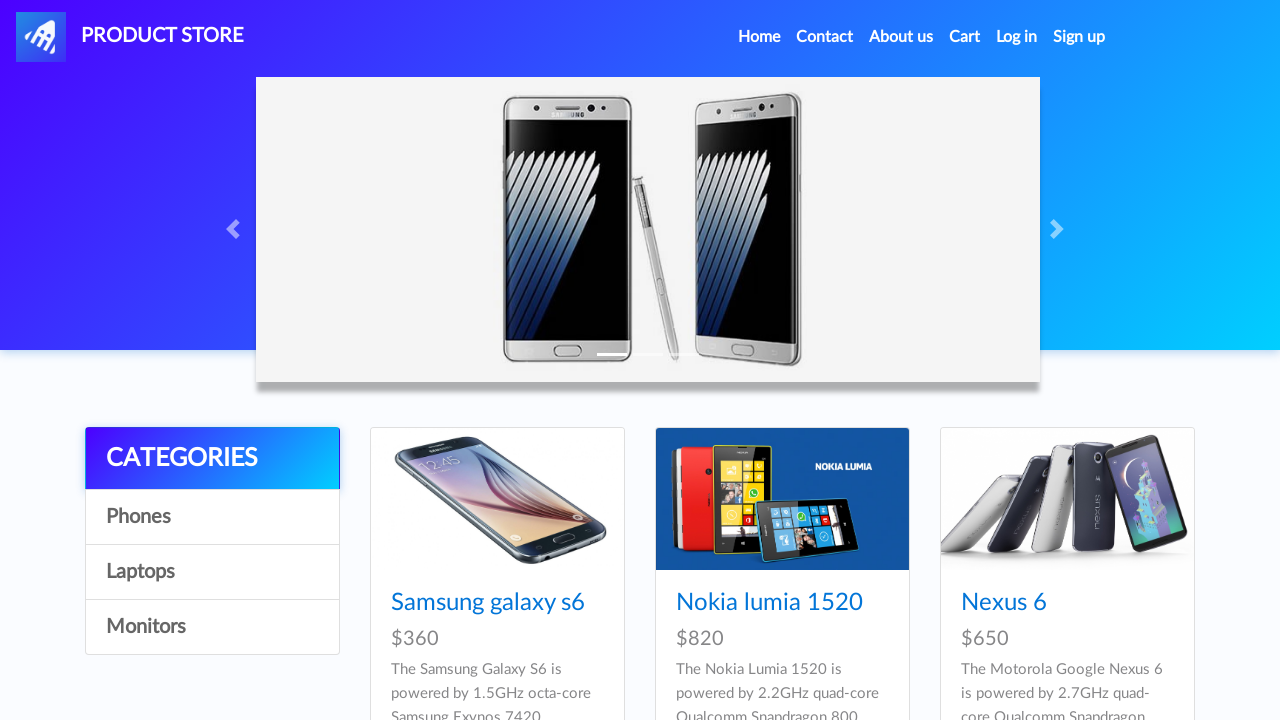

Retrieved all product card title elements from the page
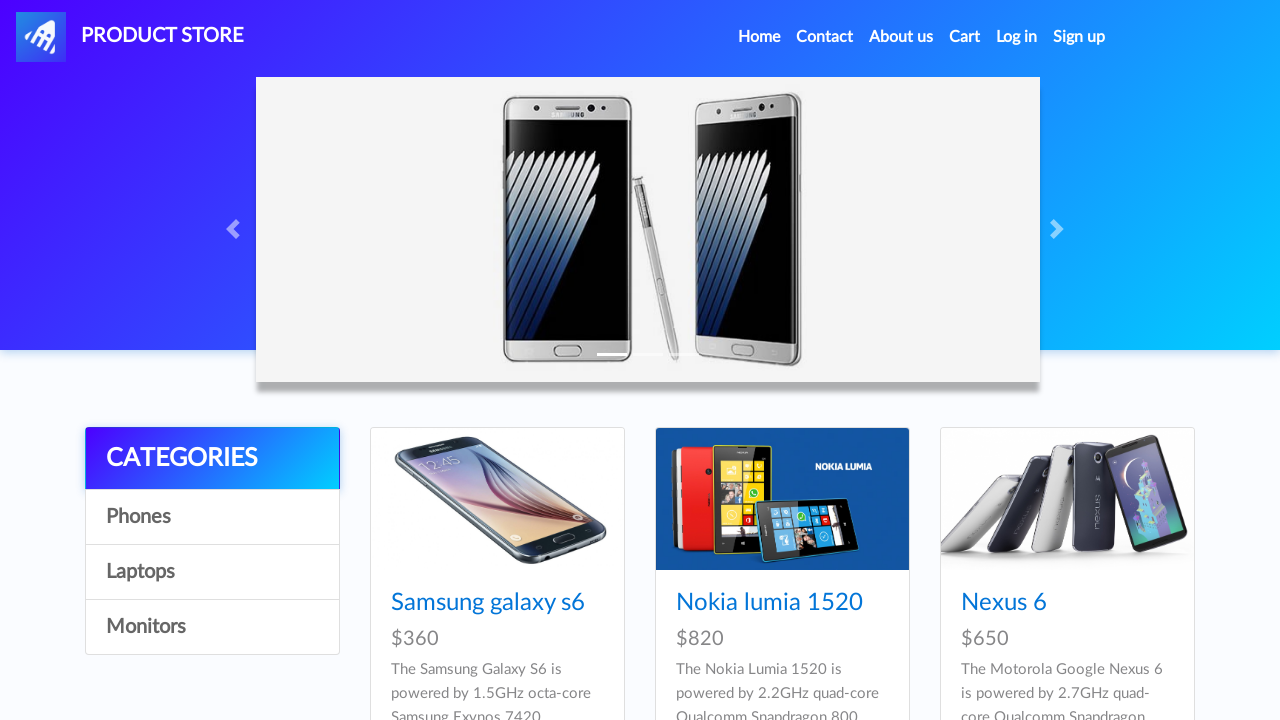

Extracted product text content: Samsung galaxy s6
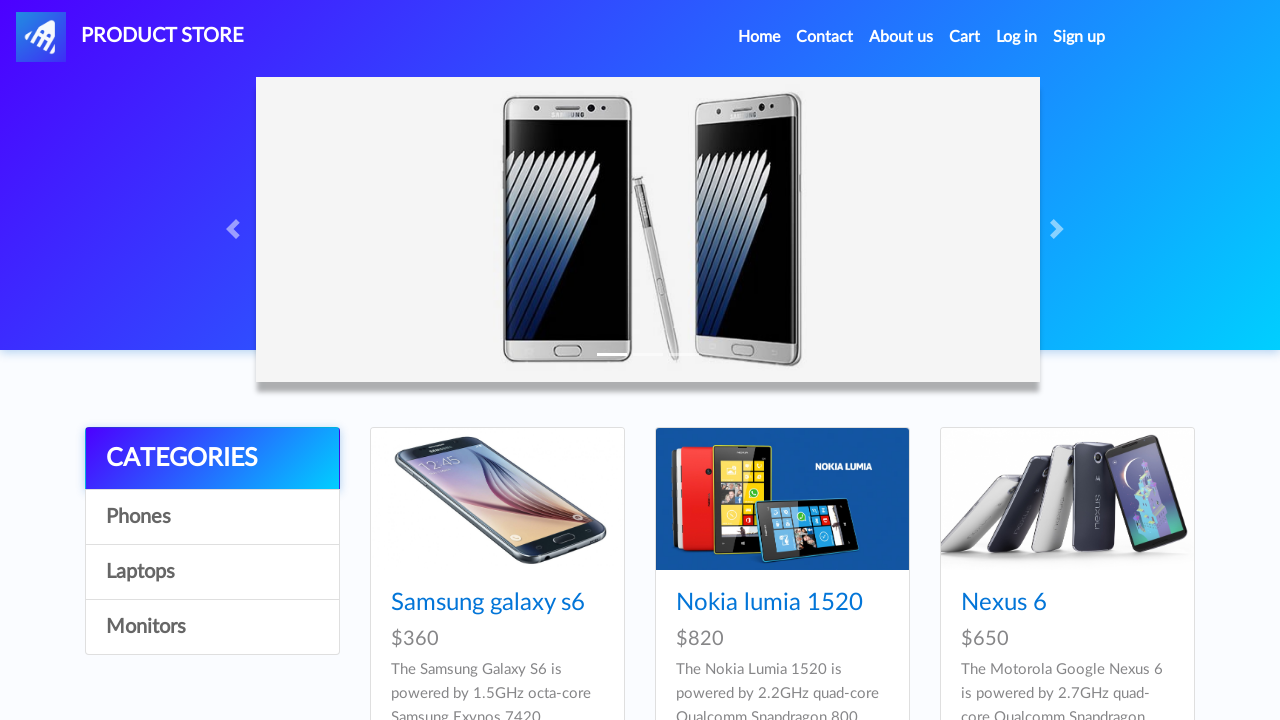

Found Samsung product: Samsung galaxy s6 (count: 1)
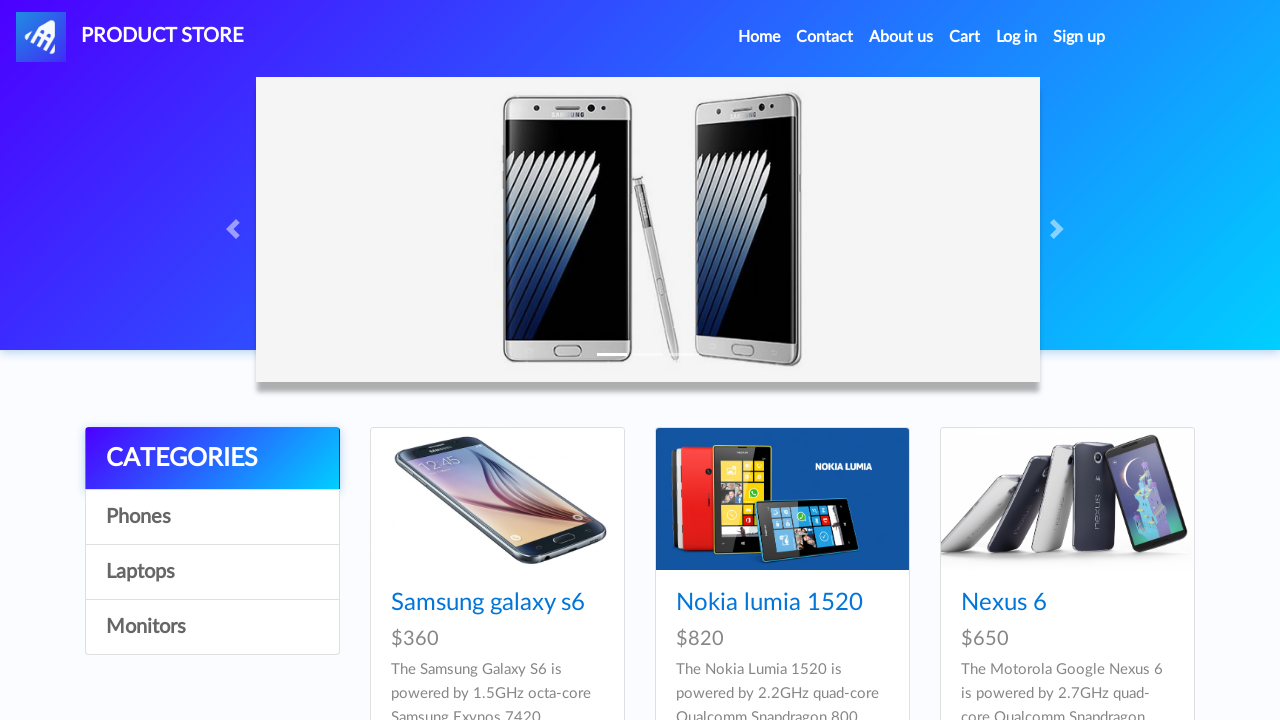

Extracted product text content: Nokia lumia 1520
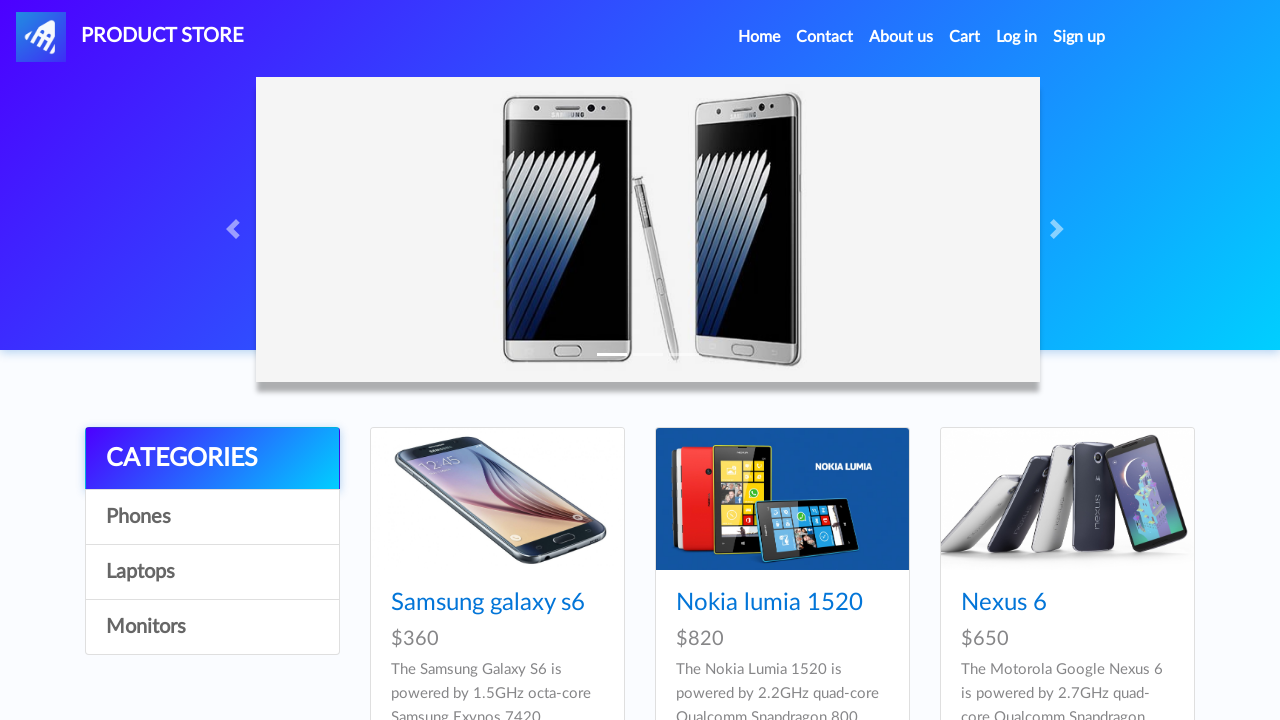

Extracted product text content: Nexus 6
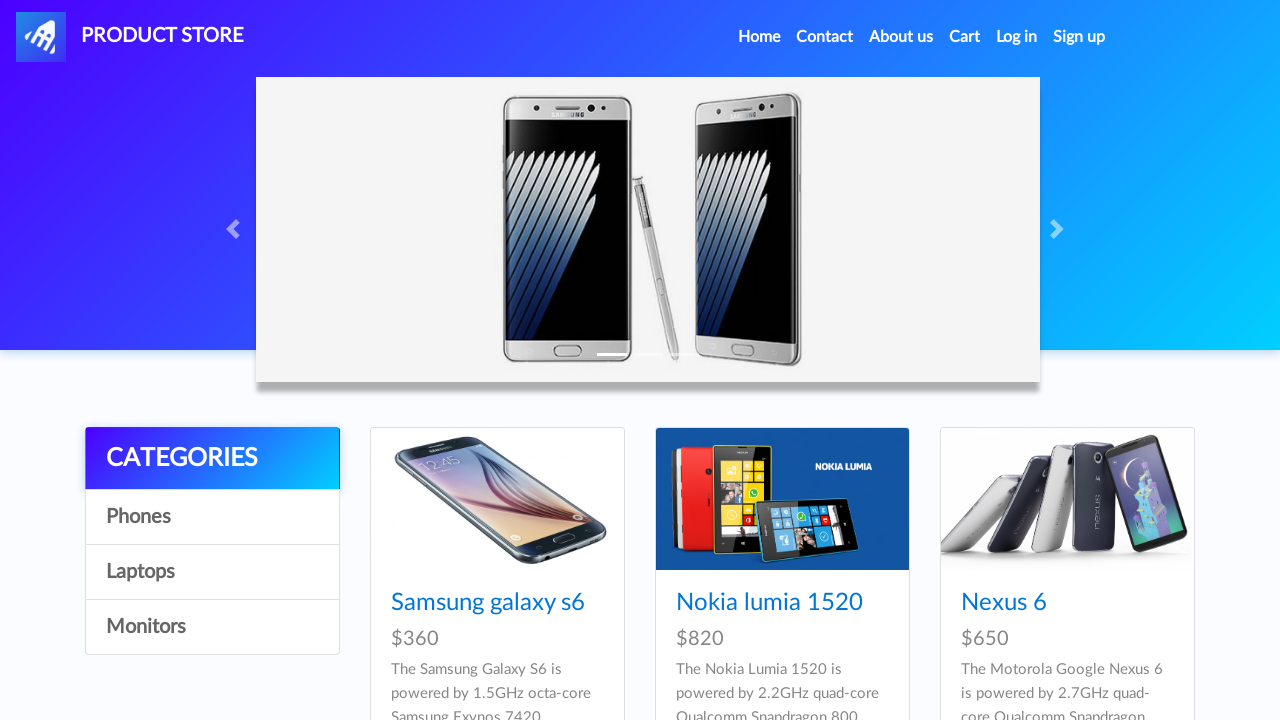

Extracted product text content: Samsung galaxy s7
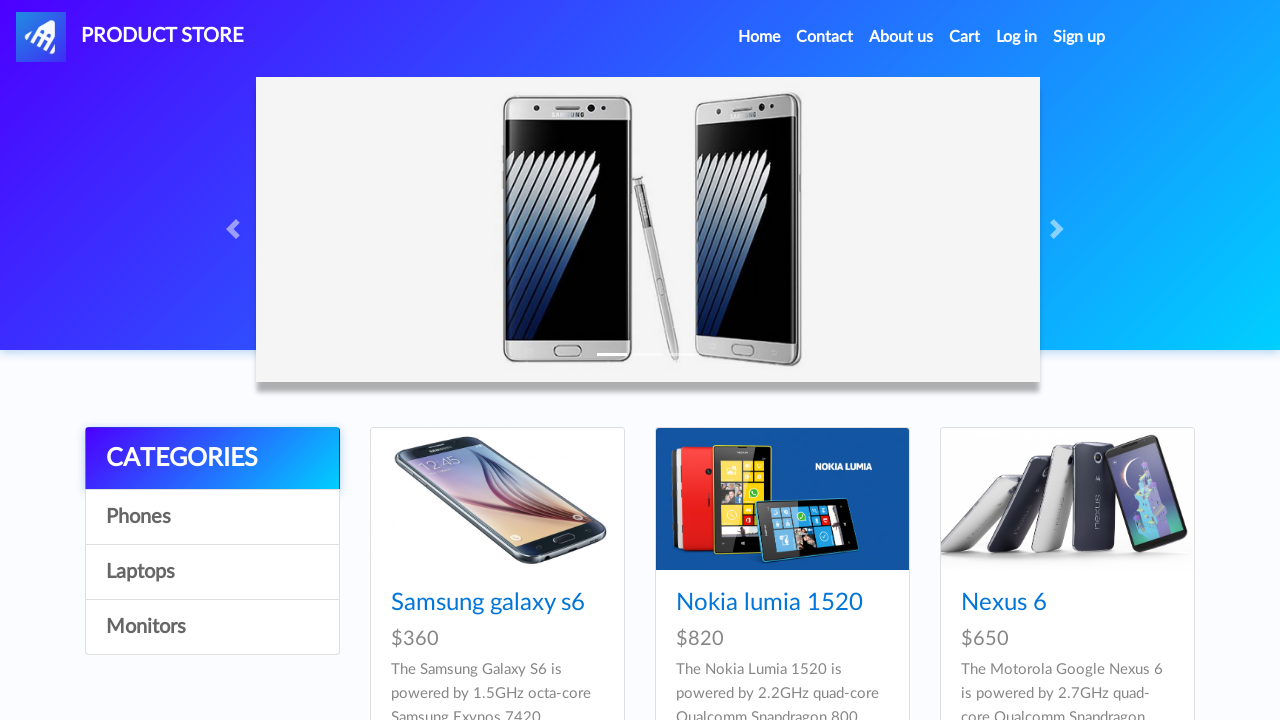

Found Samsung product: Samsung galaxy s7 (count: 2)
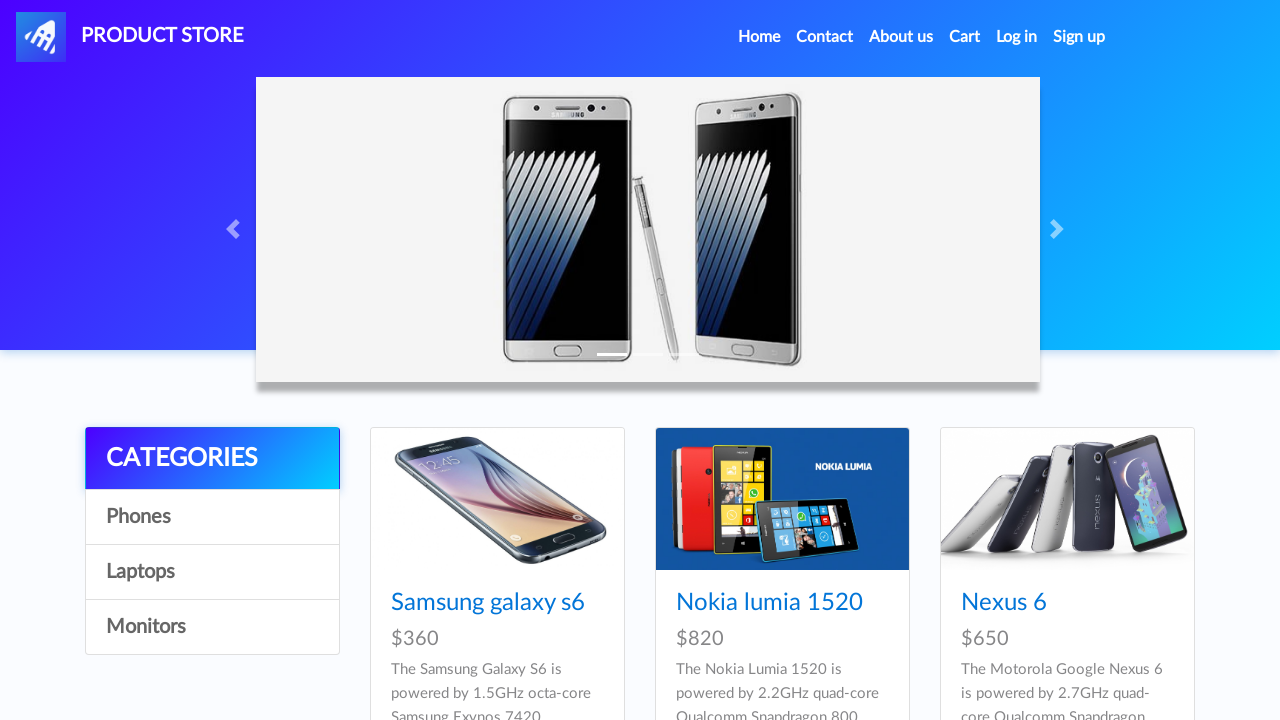

Extracted product text content: Iphone 6 32gb
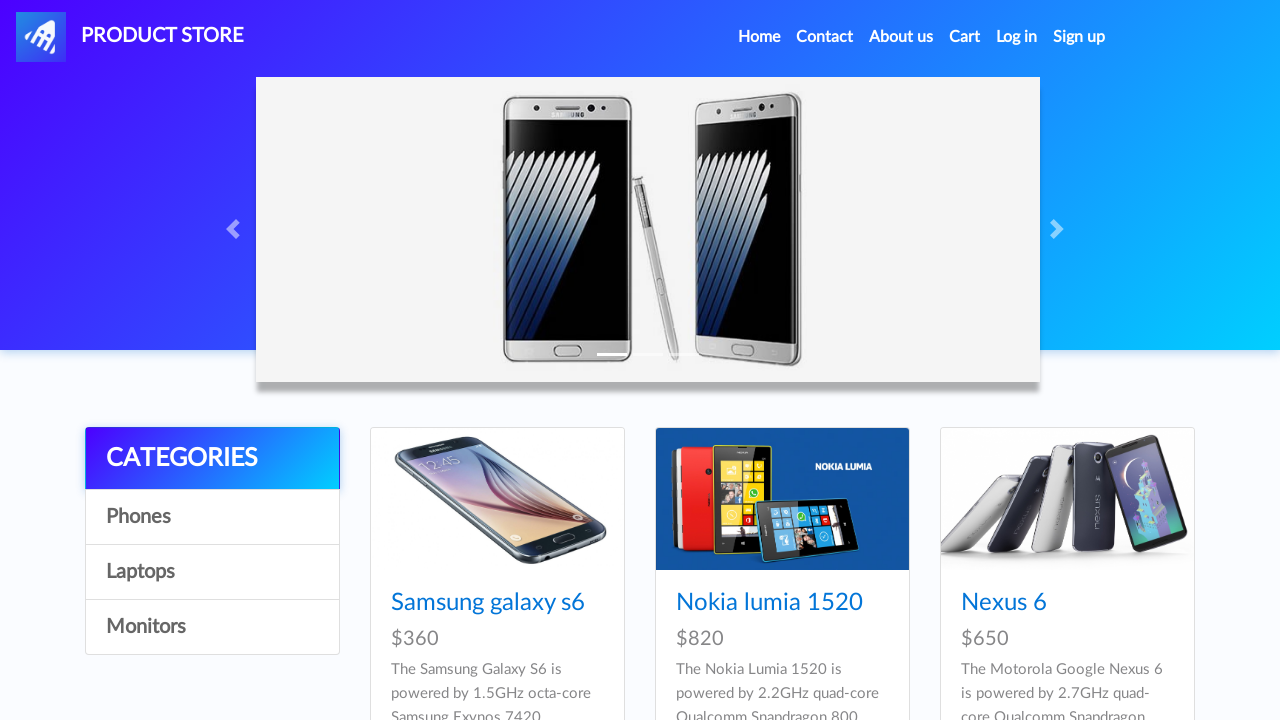

Extracted product text content: Sony xperia z5
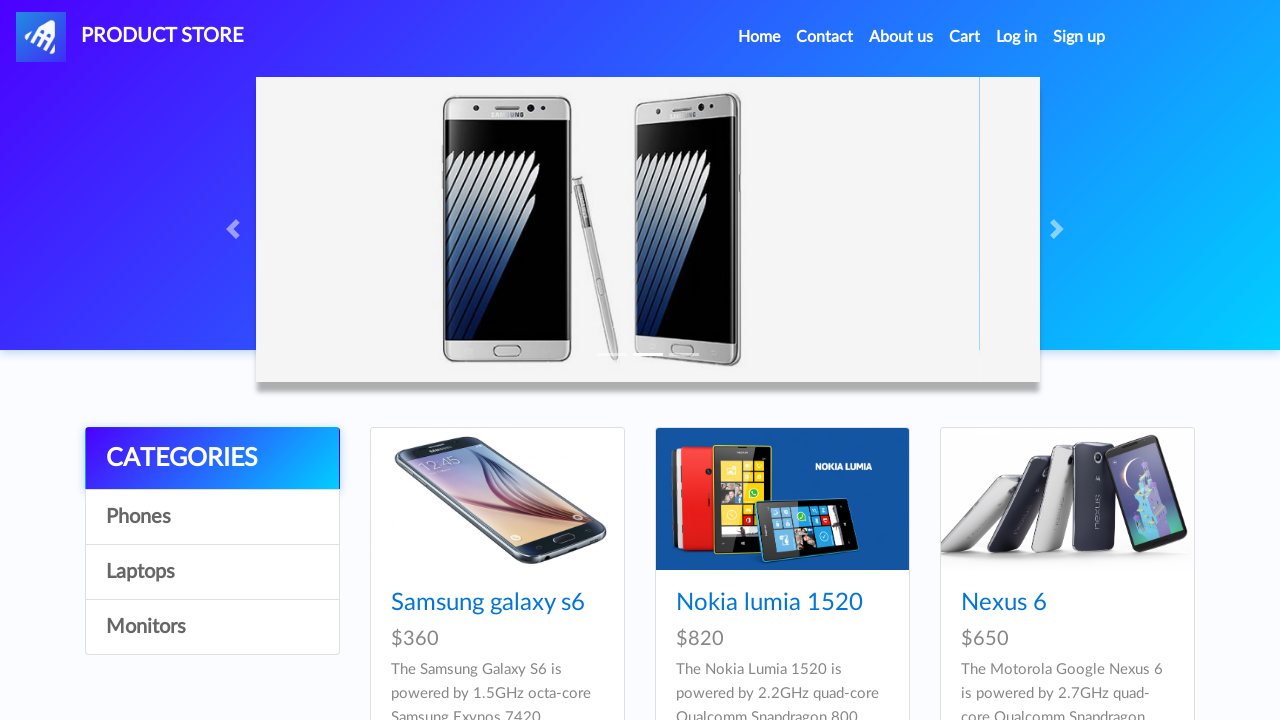

Extracted product text content: HTC One M9
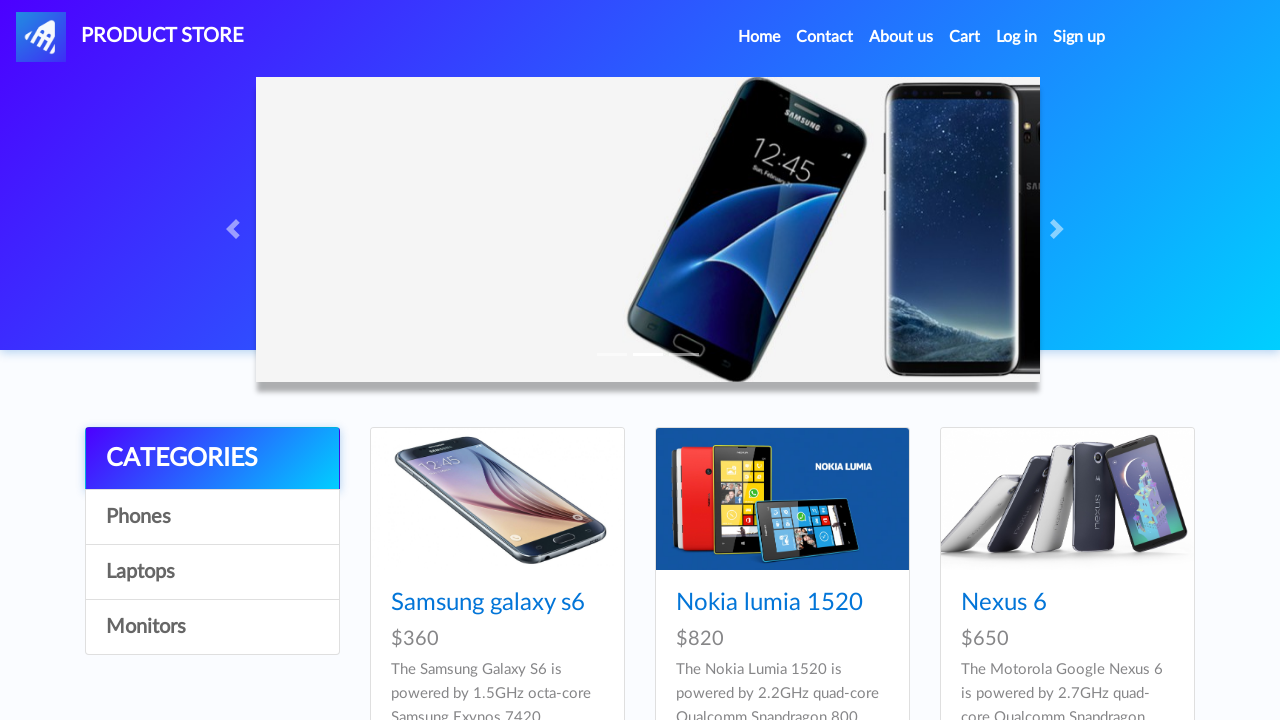

Extracted product text content: Sony vaio i5
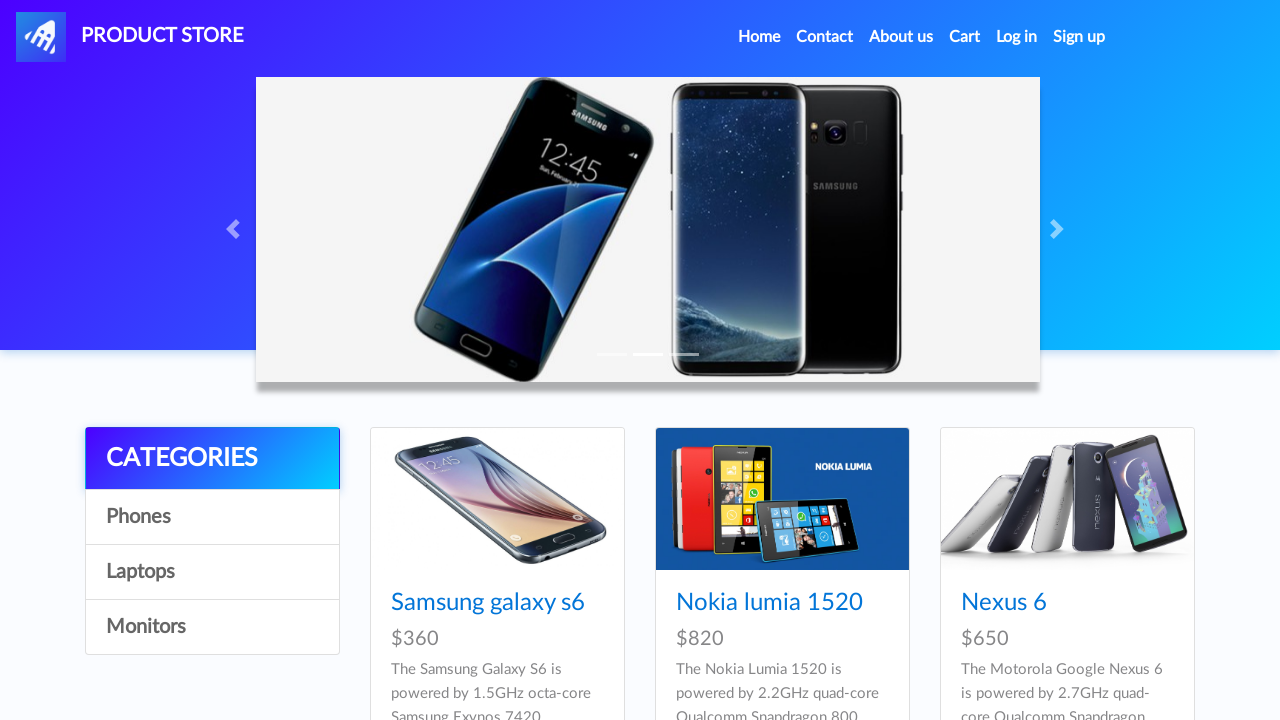

Extracted product text content: Sony vaio i7

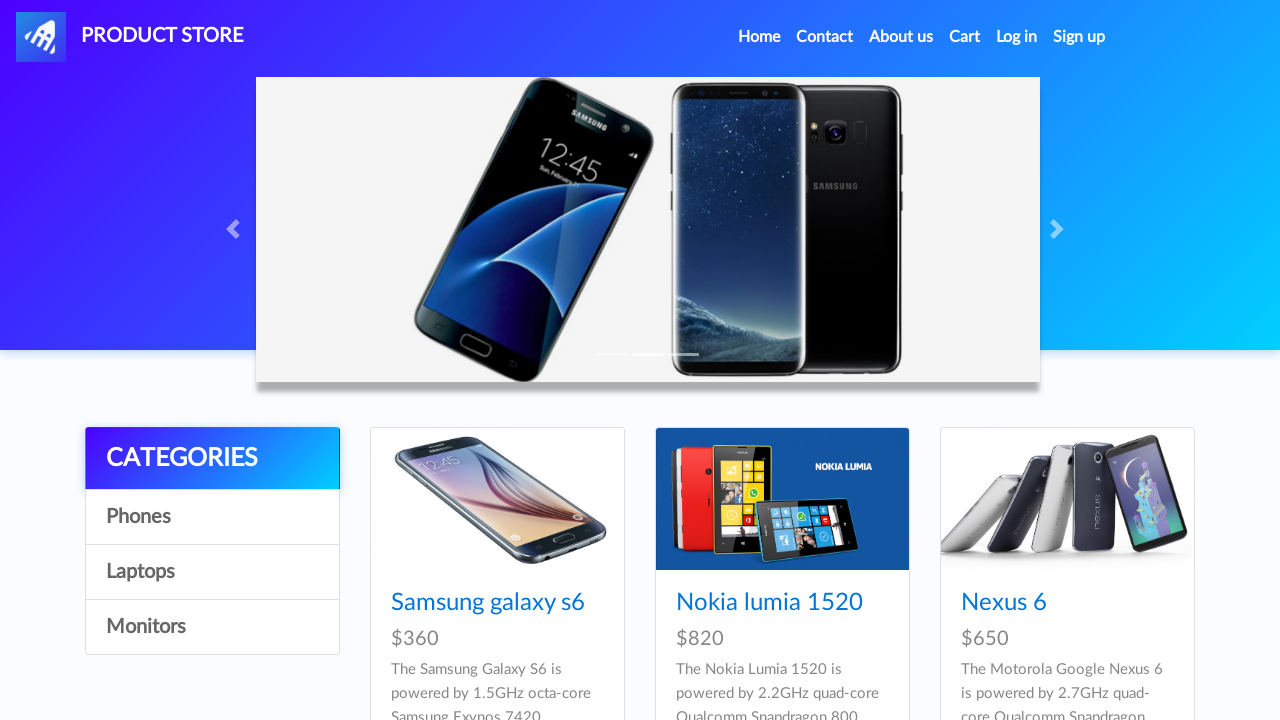

Samsung product count complete: 2 devices found
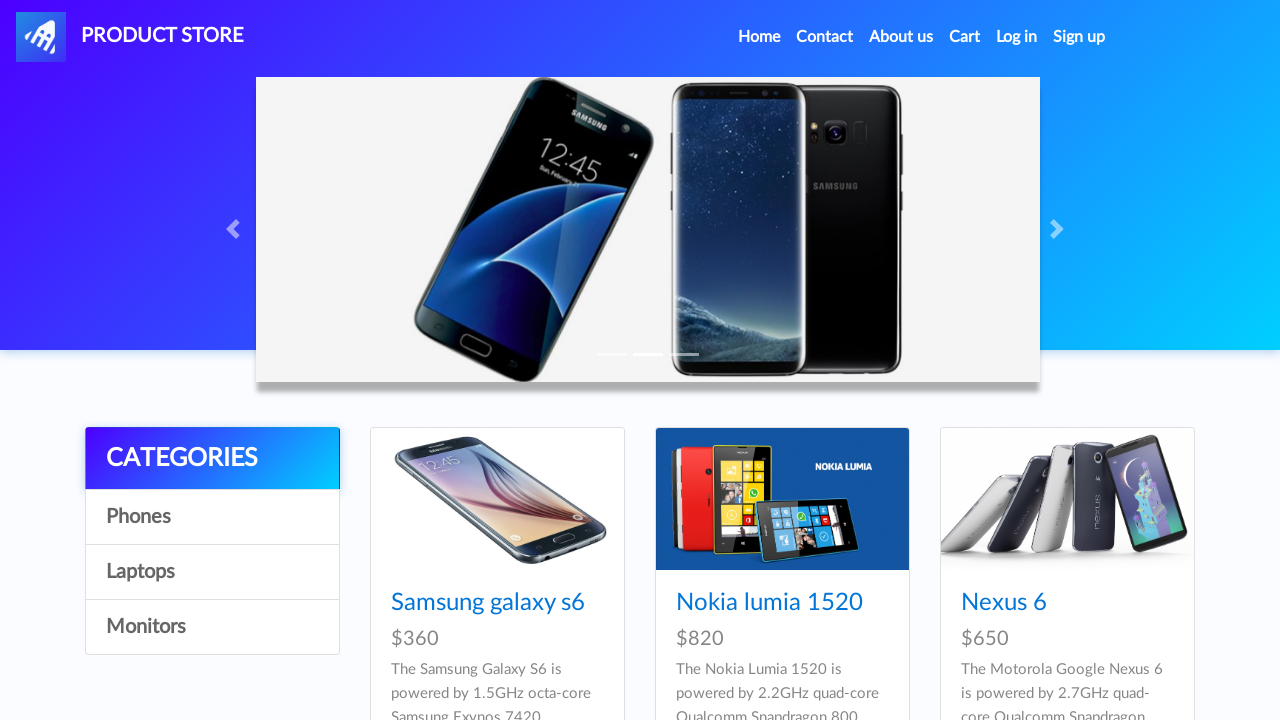

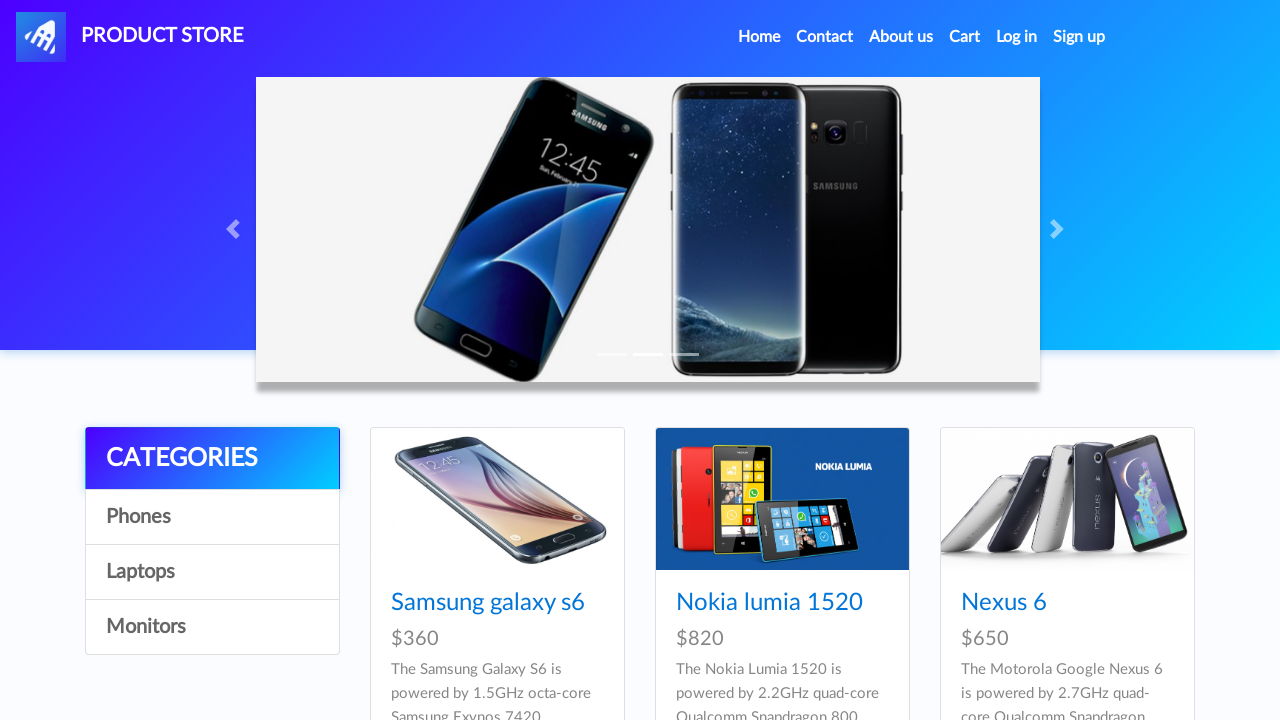